Tests multi-tab handling by opening footer column links in new tabs using keyboard shortcuts, then iterating through all opened tabs to verify they loaded successfully.

Starting URL: https://rahulshettyacademy.com/AutomationPractice/

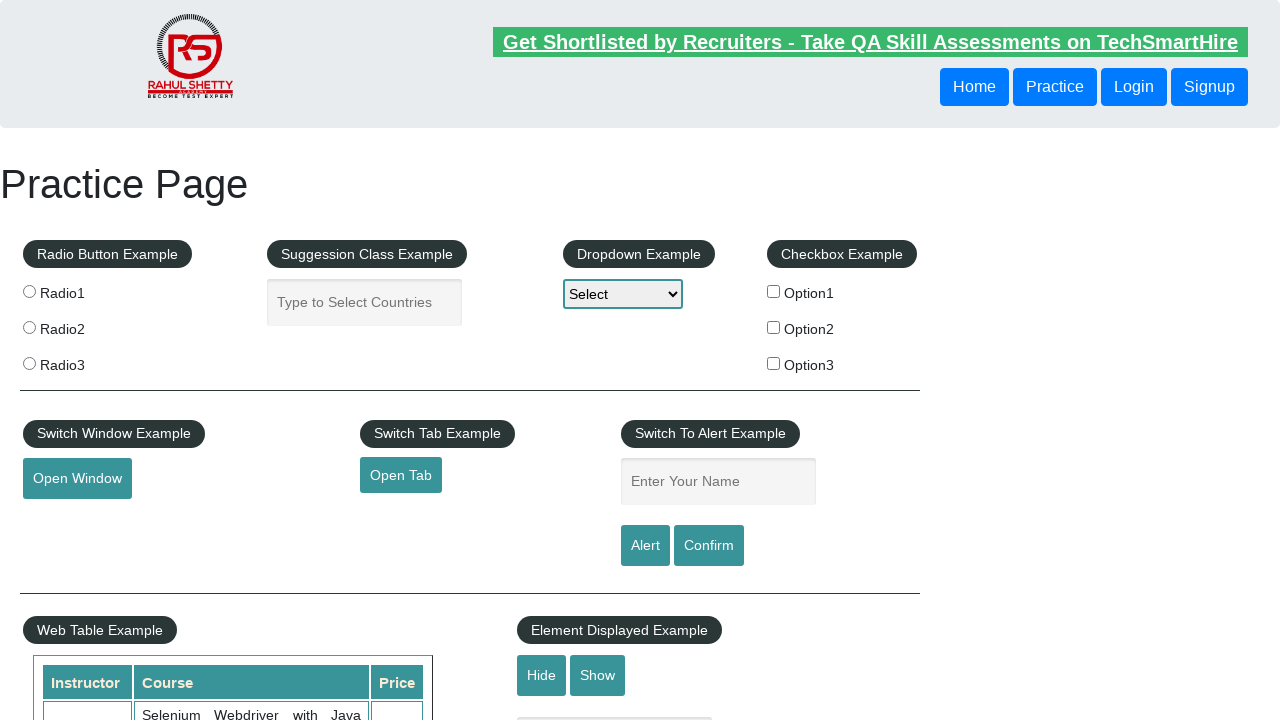

Waited for footer section to load
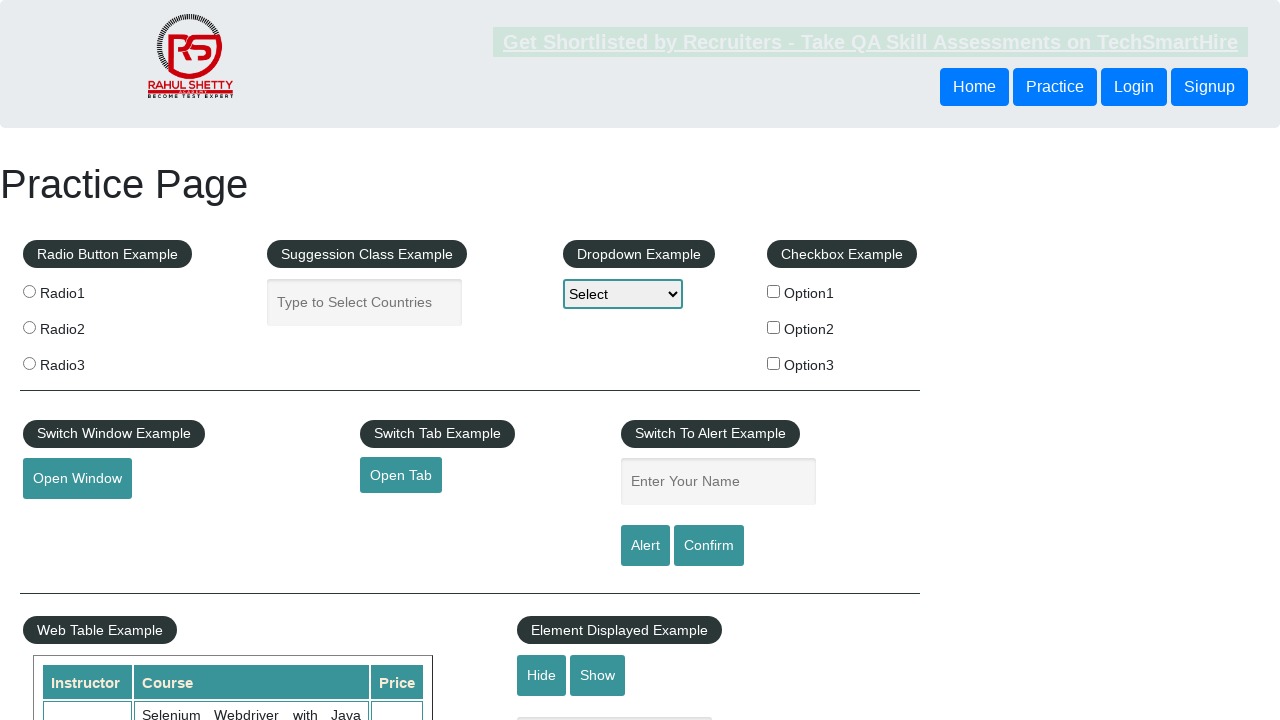

Located footer section
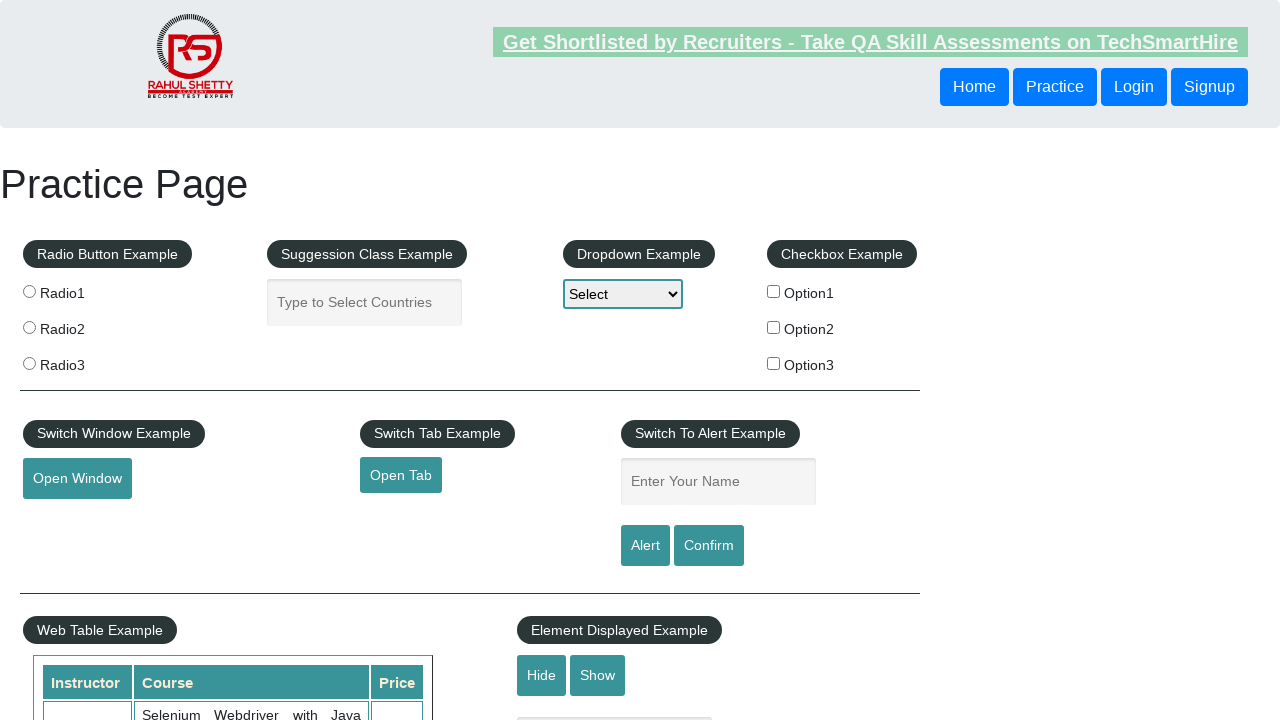

Located all links in first footer column
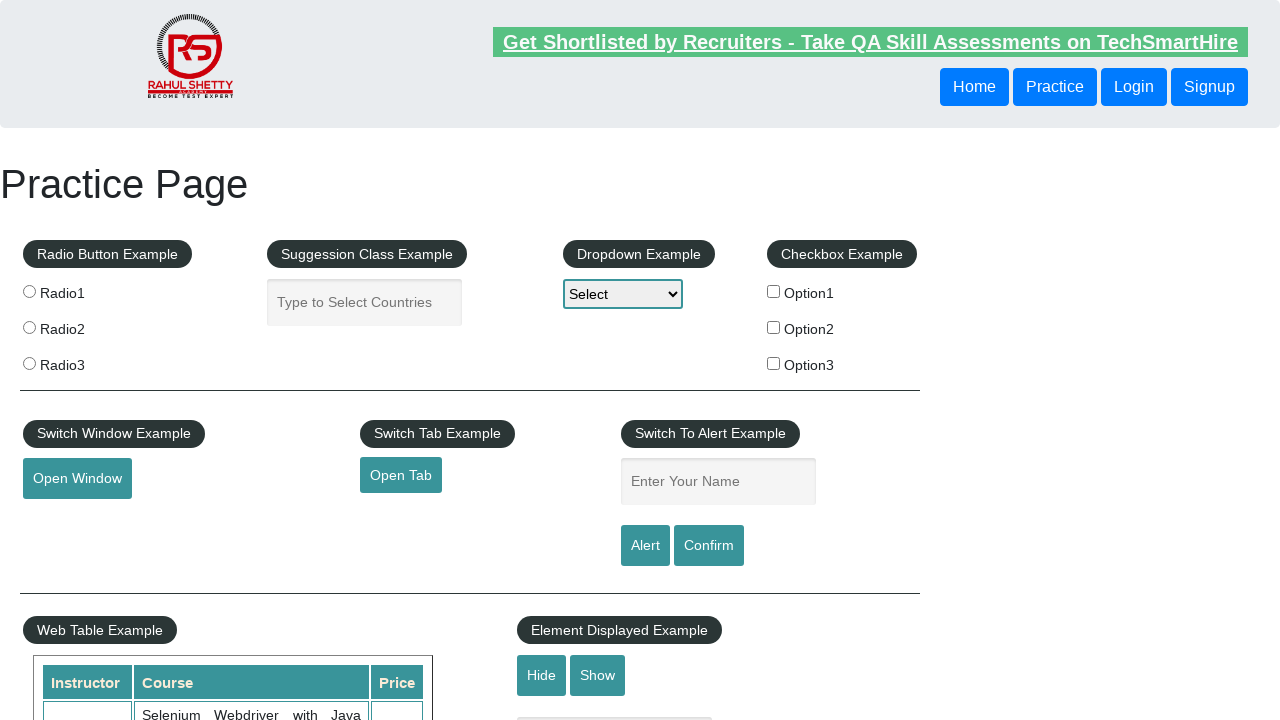

Found 5 links in footer column
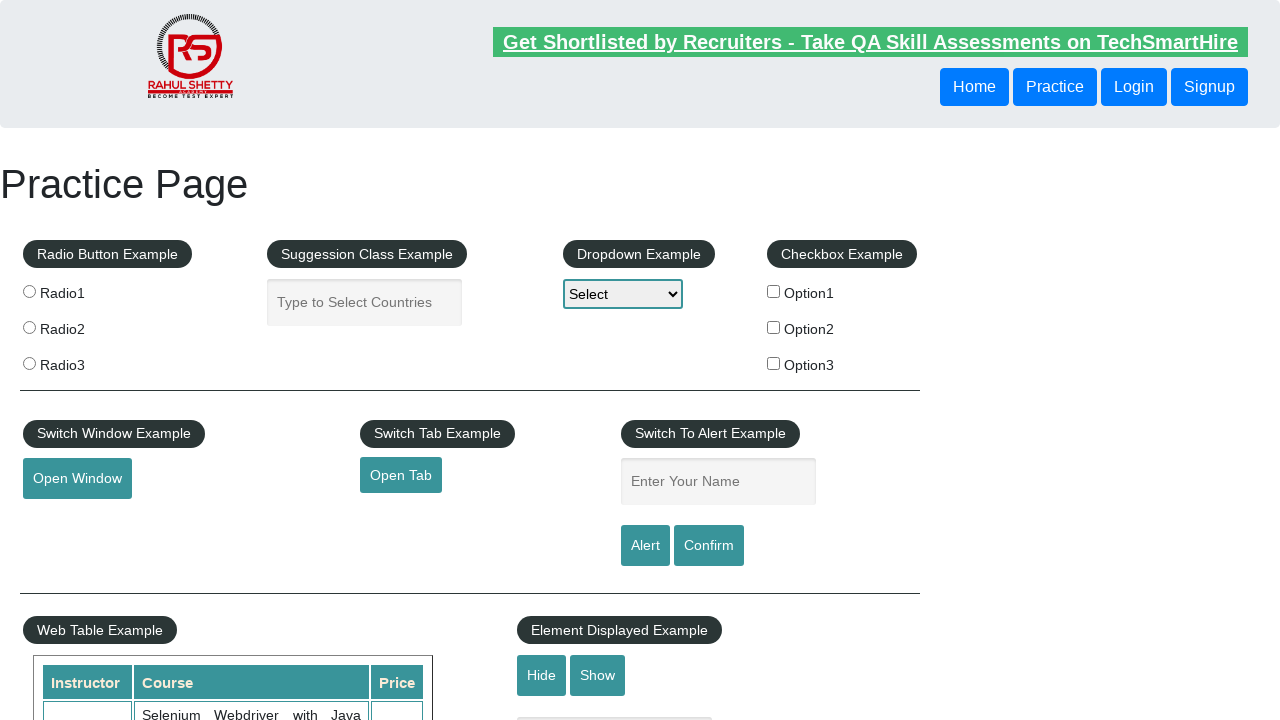

Opened footer link 1 in new tab using Ctrl+Click at (68, 520) on #gf-BIG >> xpath=//table/tbody/tr/td[1]/ul >> a >> nth=1
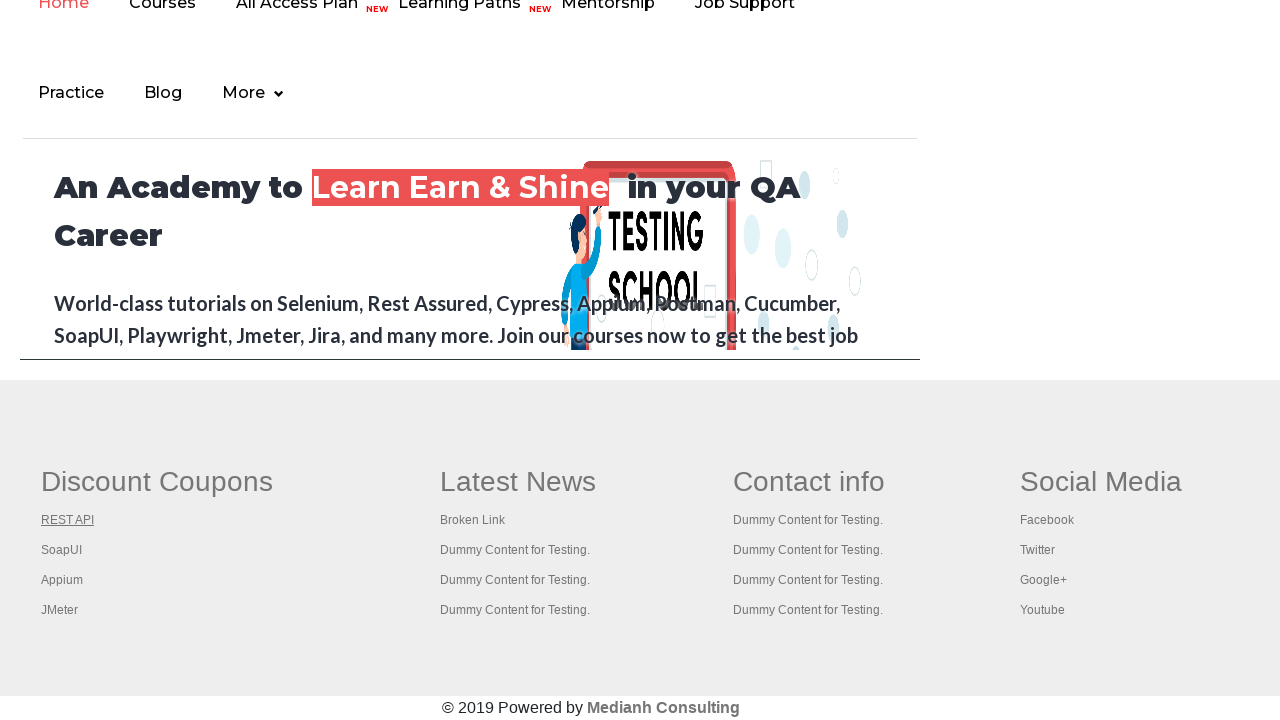

Opened footer link 2 in new tab using Ctrl+Click at (62, 550) on #gf-BIG >> xpath=//table/tbody/tr/td[1]/ul >> a >> nth=2
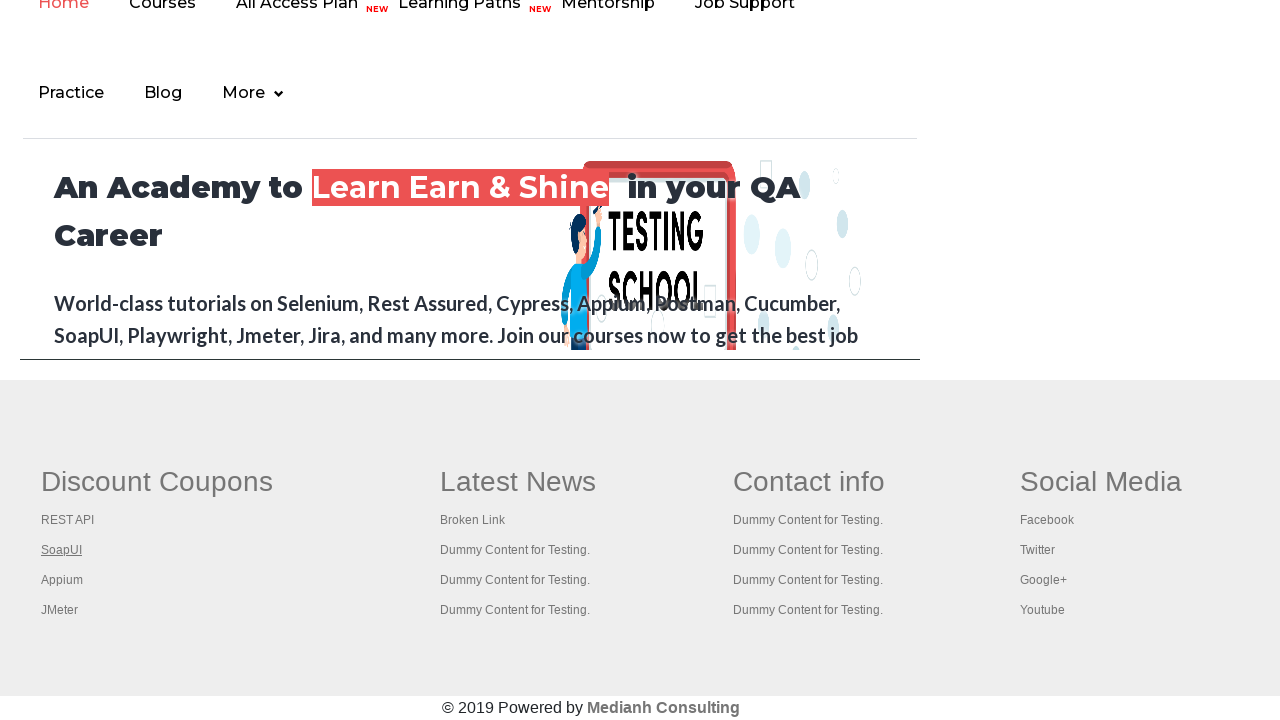

Opened footer link 3 in new tab using Ctrl+Click at (62, 580) on #gf-BIG >> xpath=//table/tbody/tr/td[1]/ul >> a >> nth=3
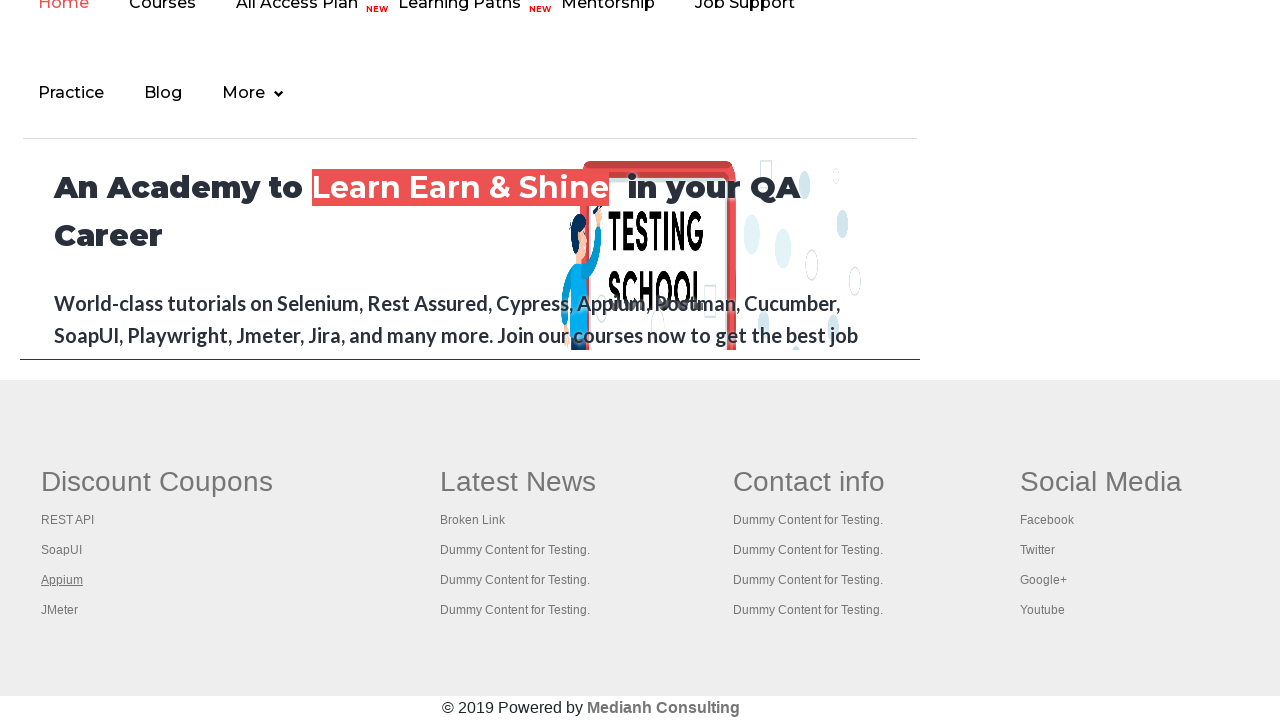

Opened footer link 4 in new tab using Ctrl+Click at (60, 610) on #gf-BIG >> xpath=//table/tbody/tr/td[1]/ul >> a >> nth=4
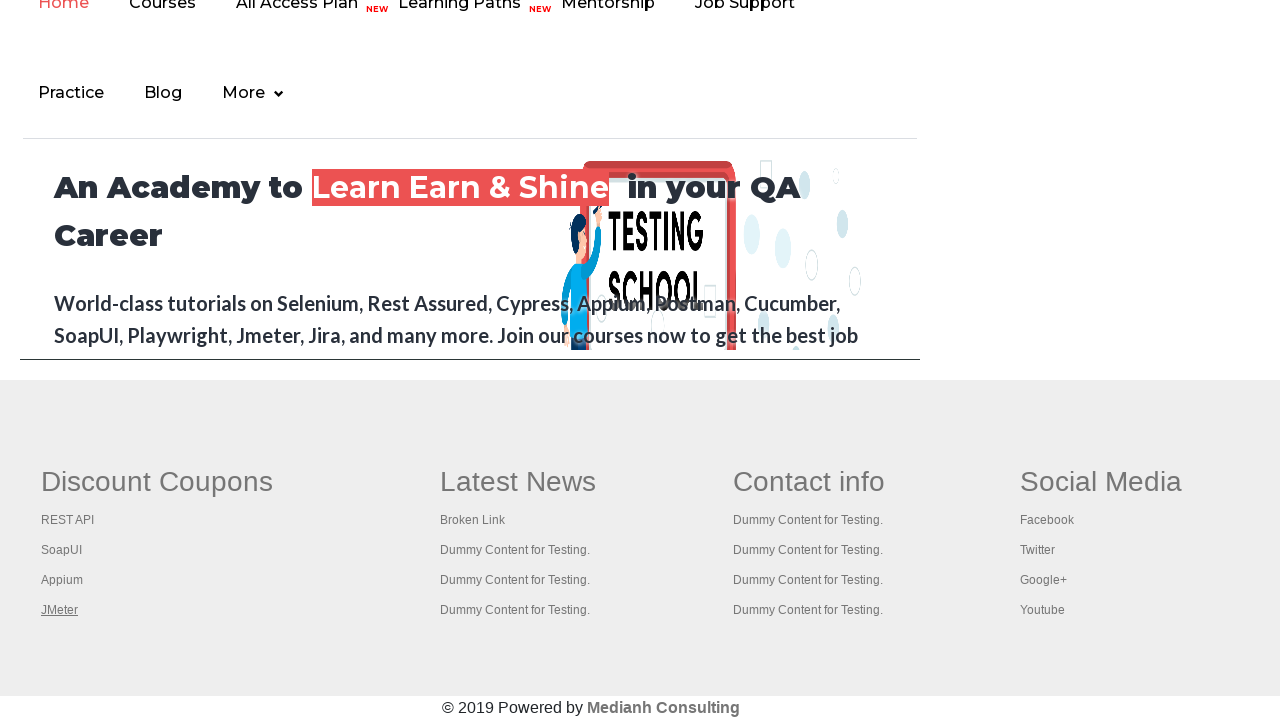

Retrieved all 5 open tabs from context
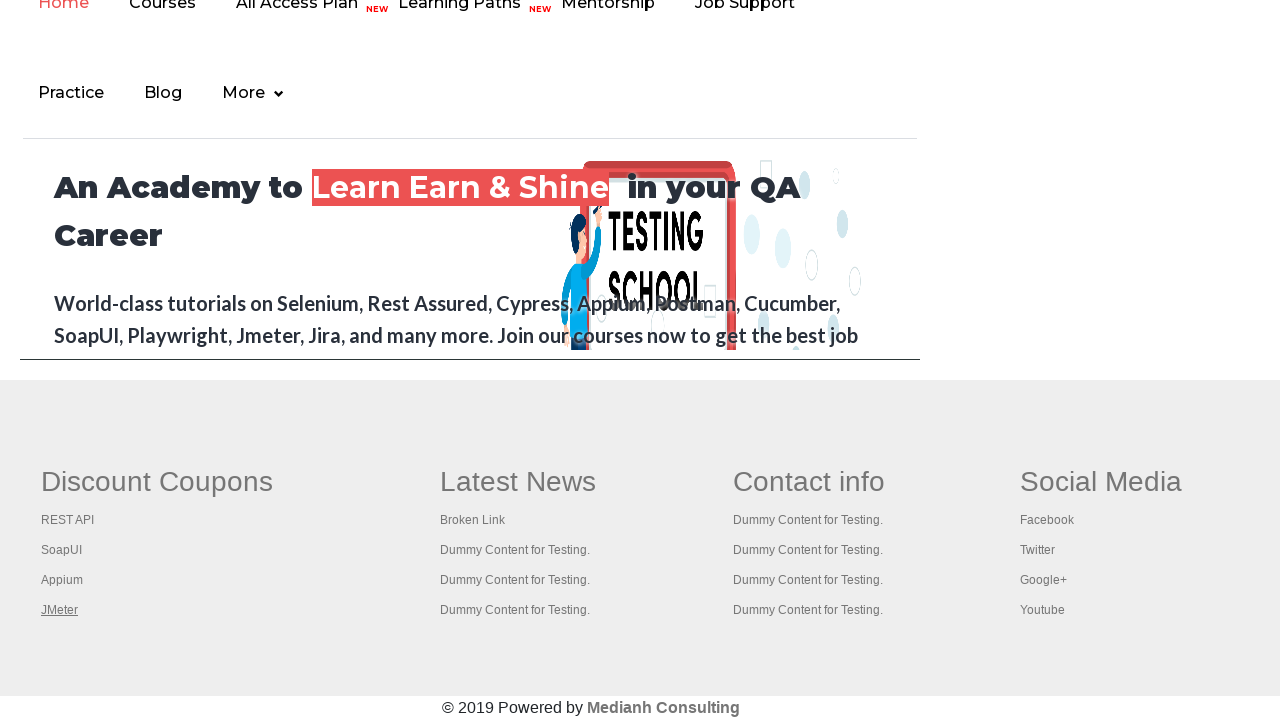

Brought tab to front
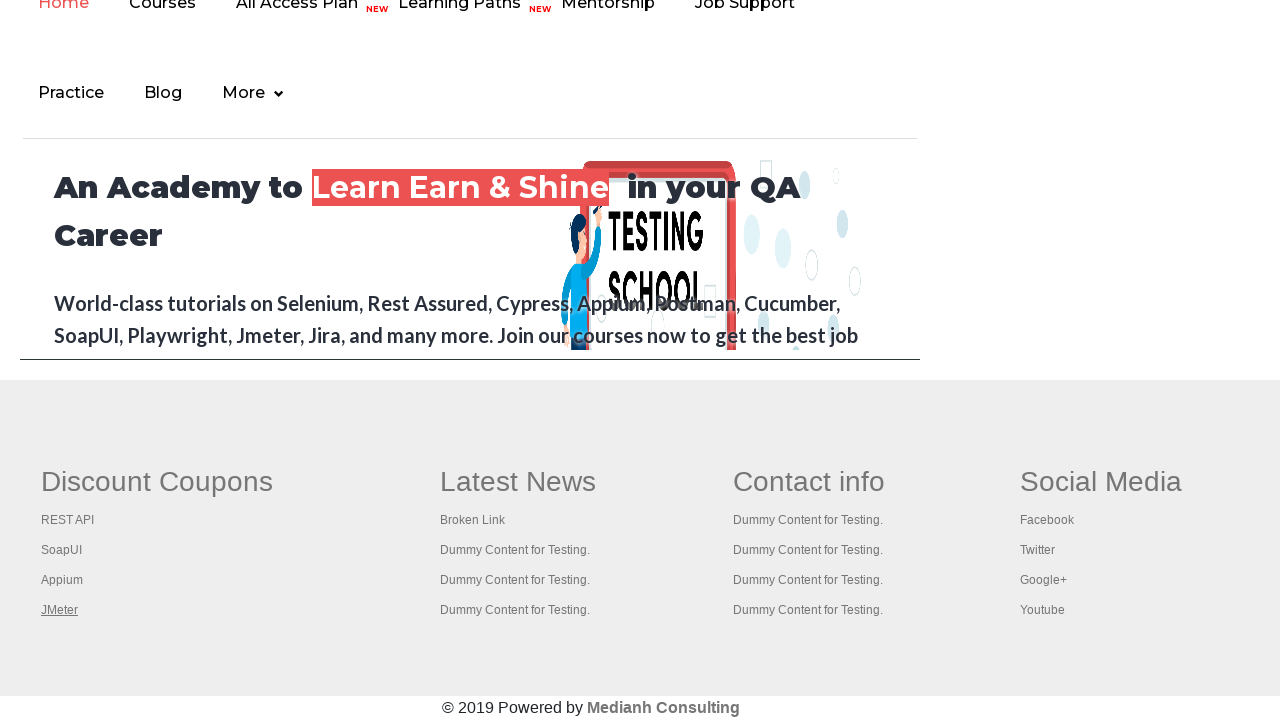

Verified tab loaded successfully
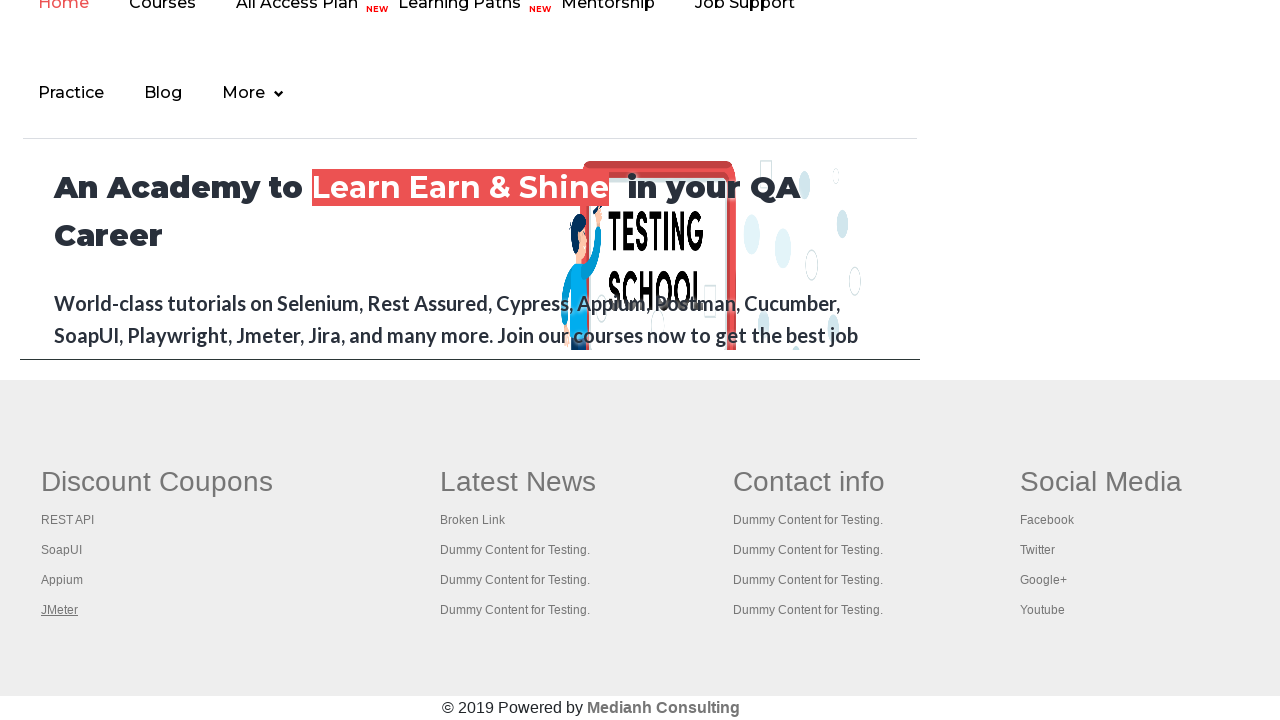

Brought tab to front
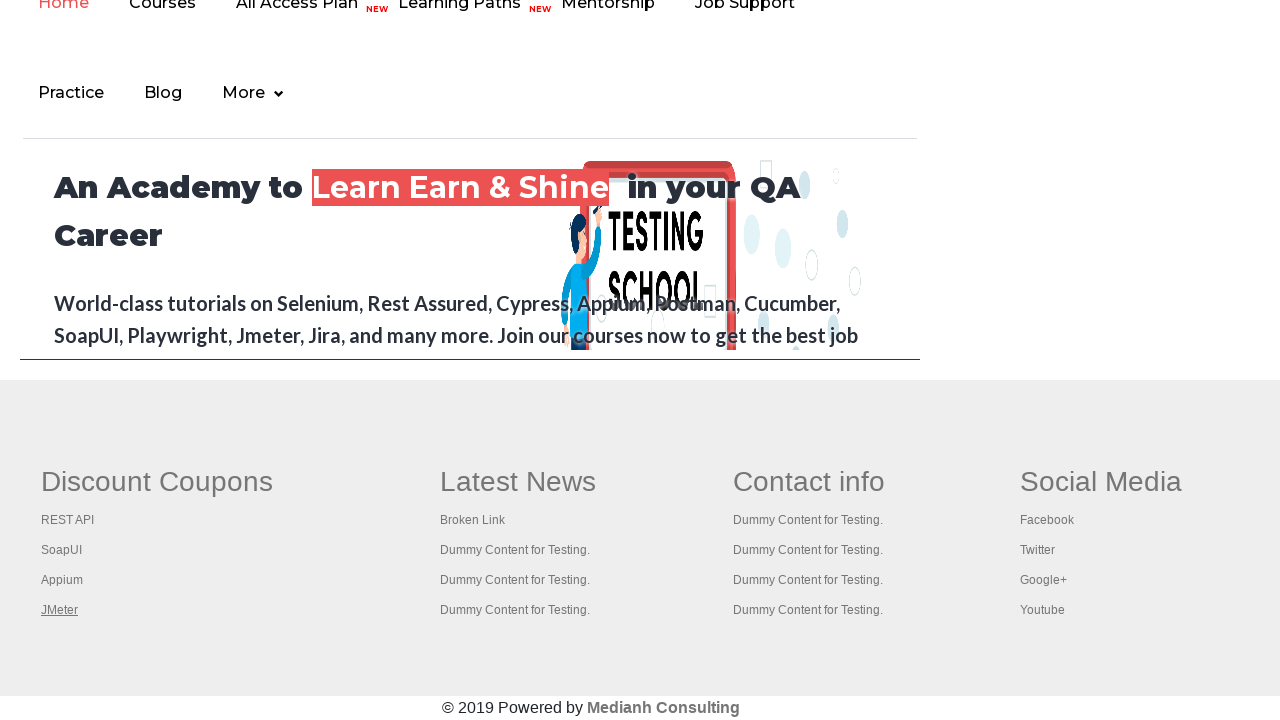

Verified tab loaded successfully
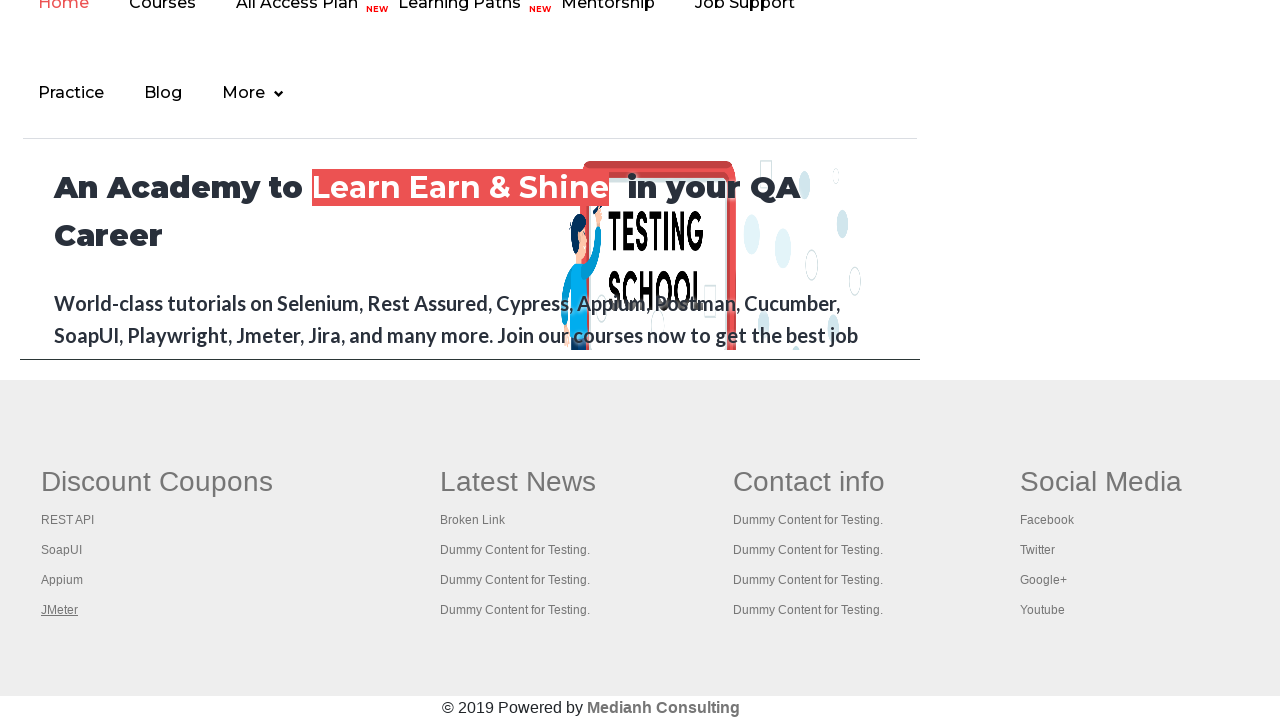

Brought tab to front
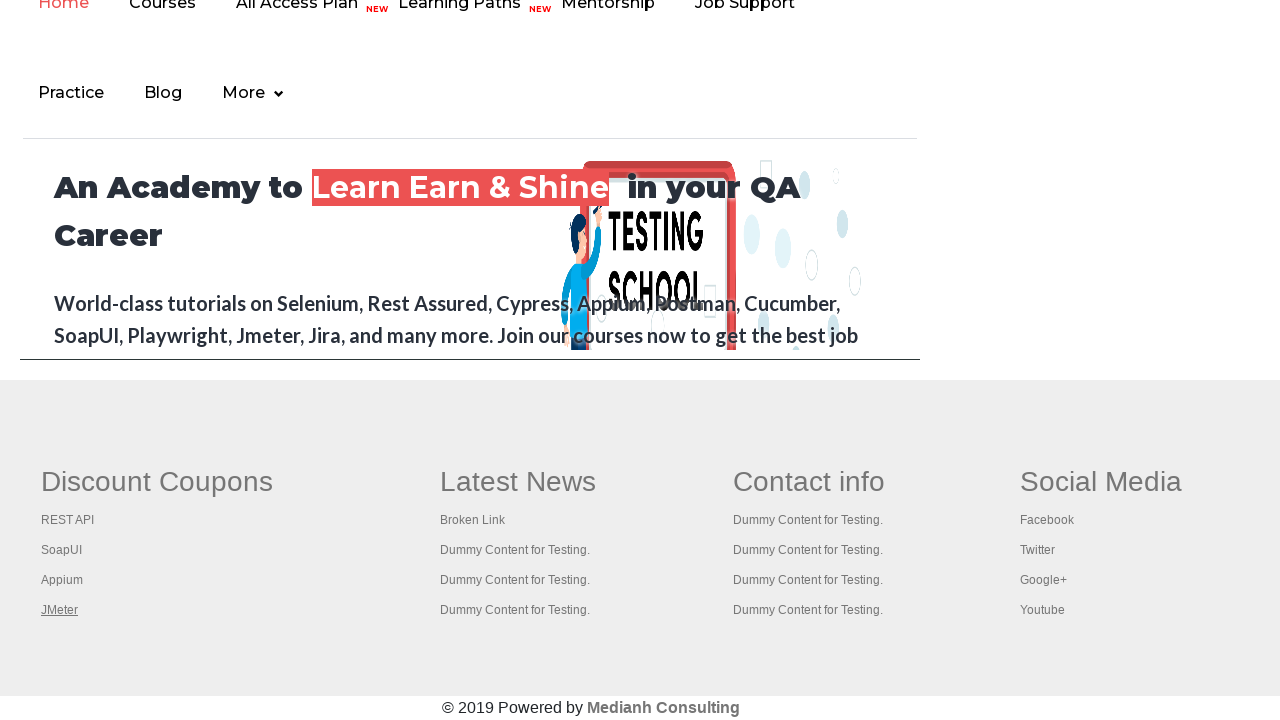

Verified tab loaded successfully
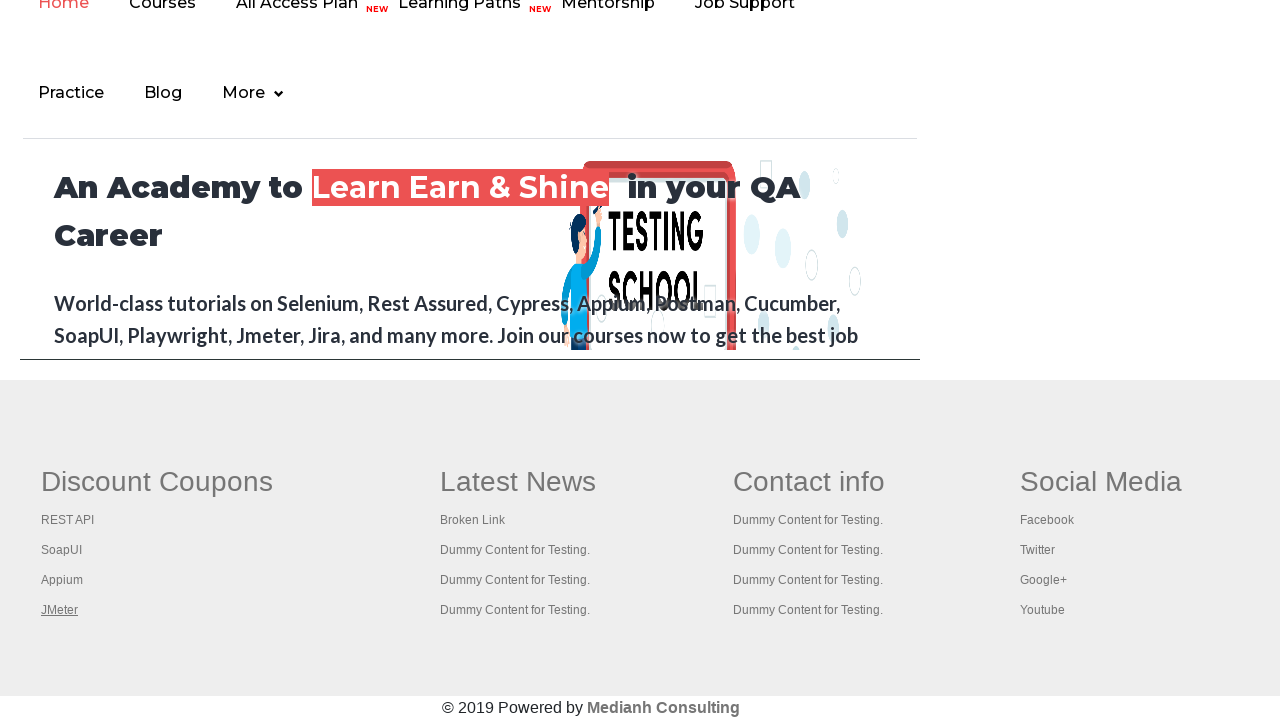

Brought tab to front
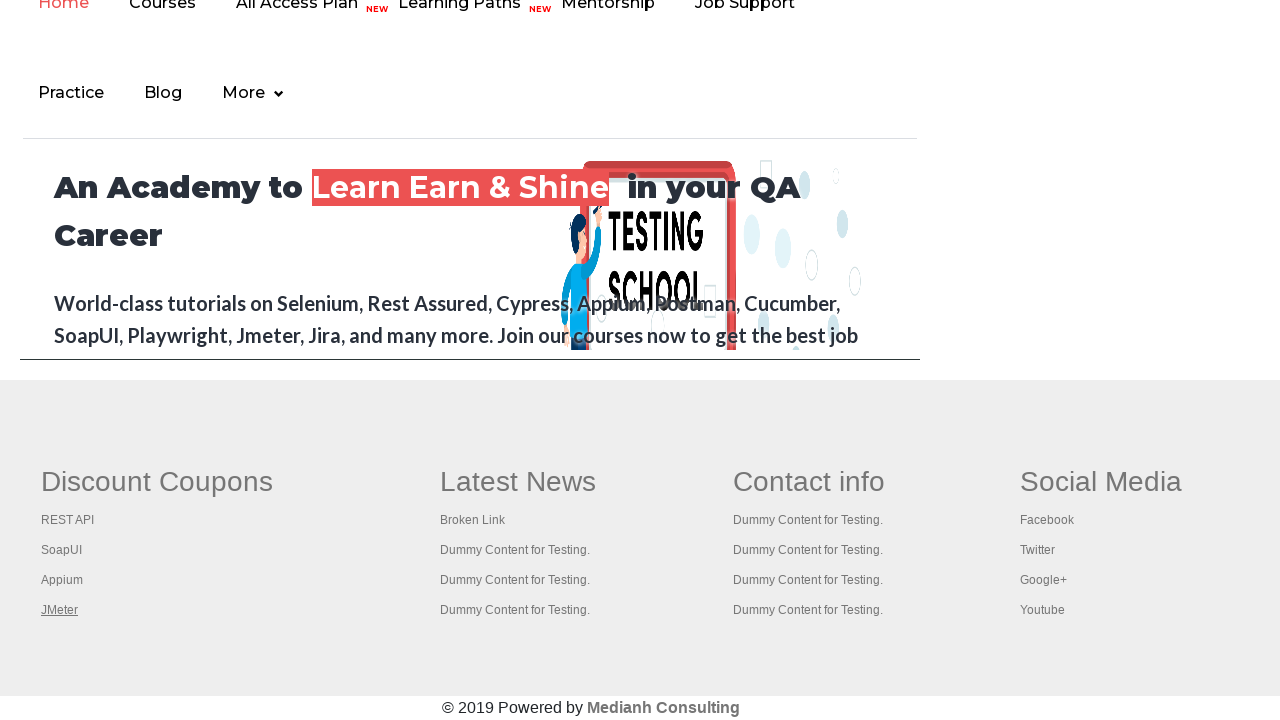

Verified tab loaded successfully
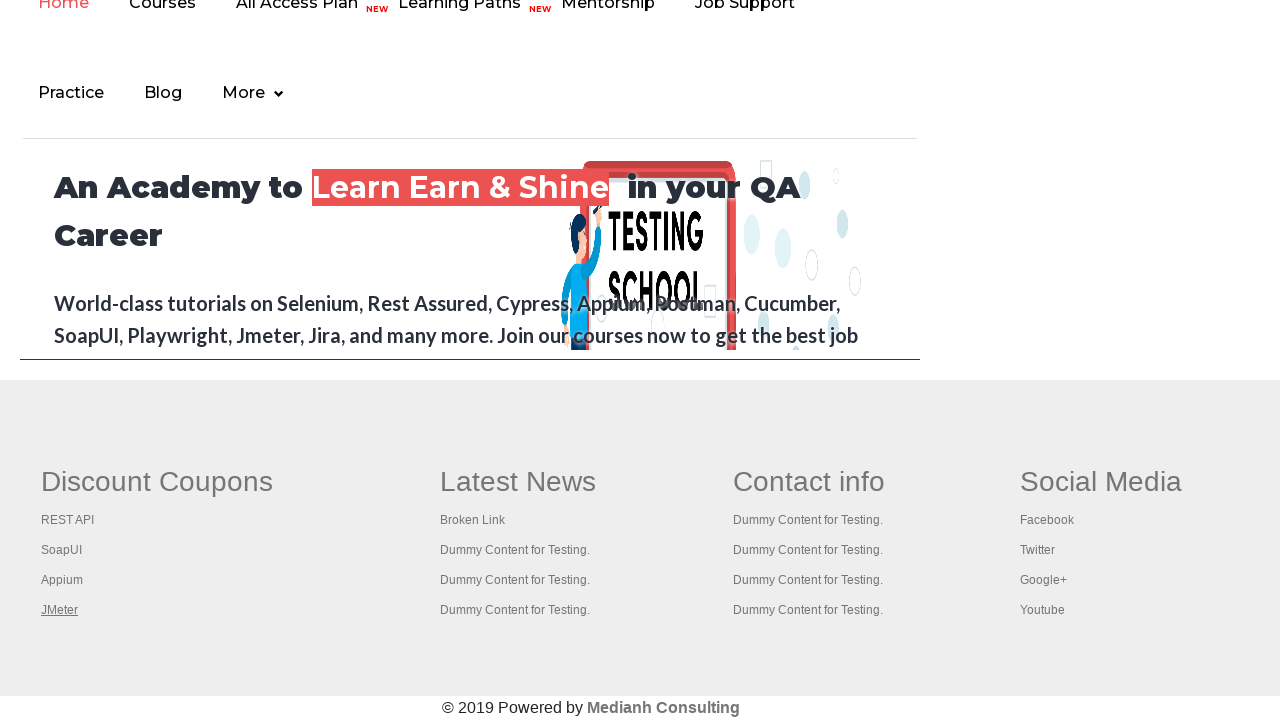

Brought tab to front
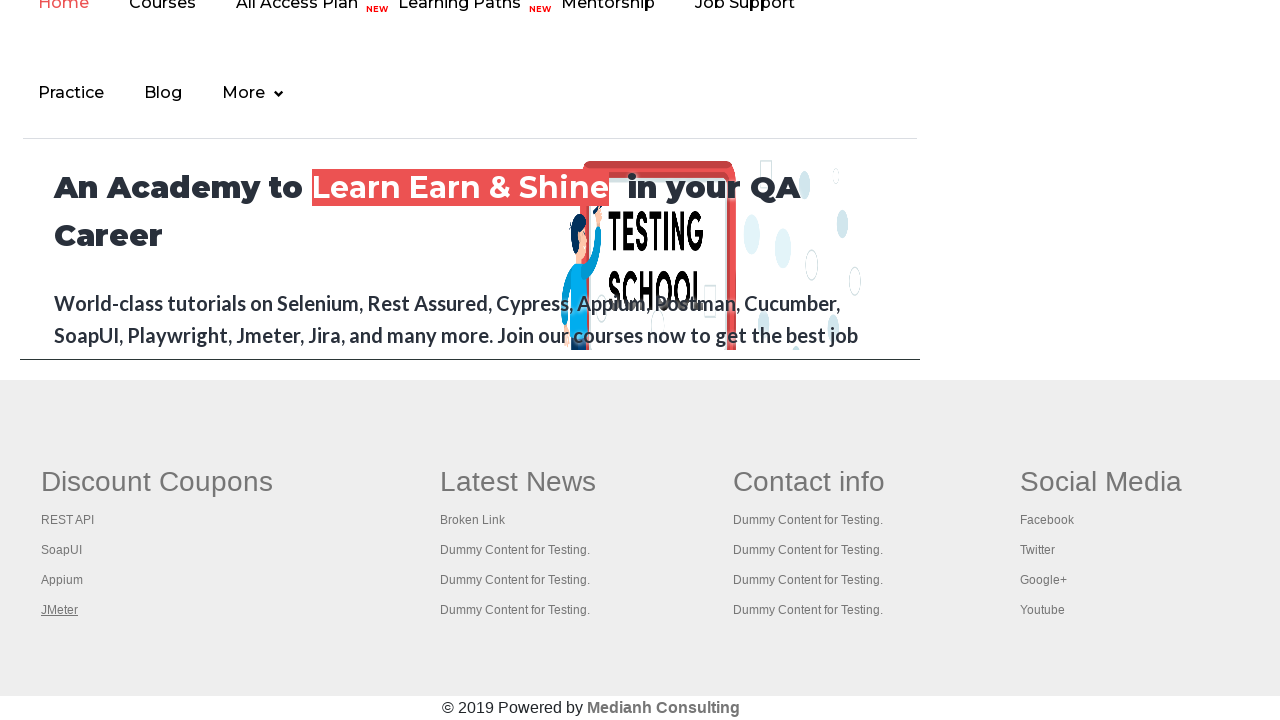

Verified tab loaded successfully
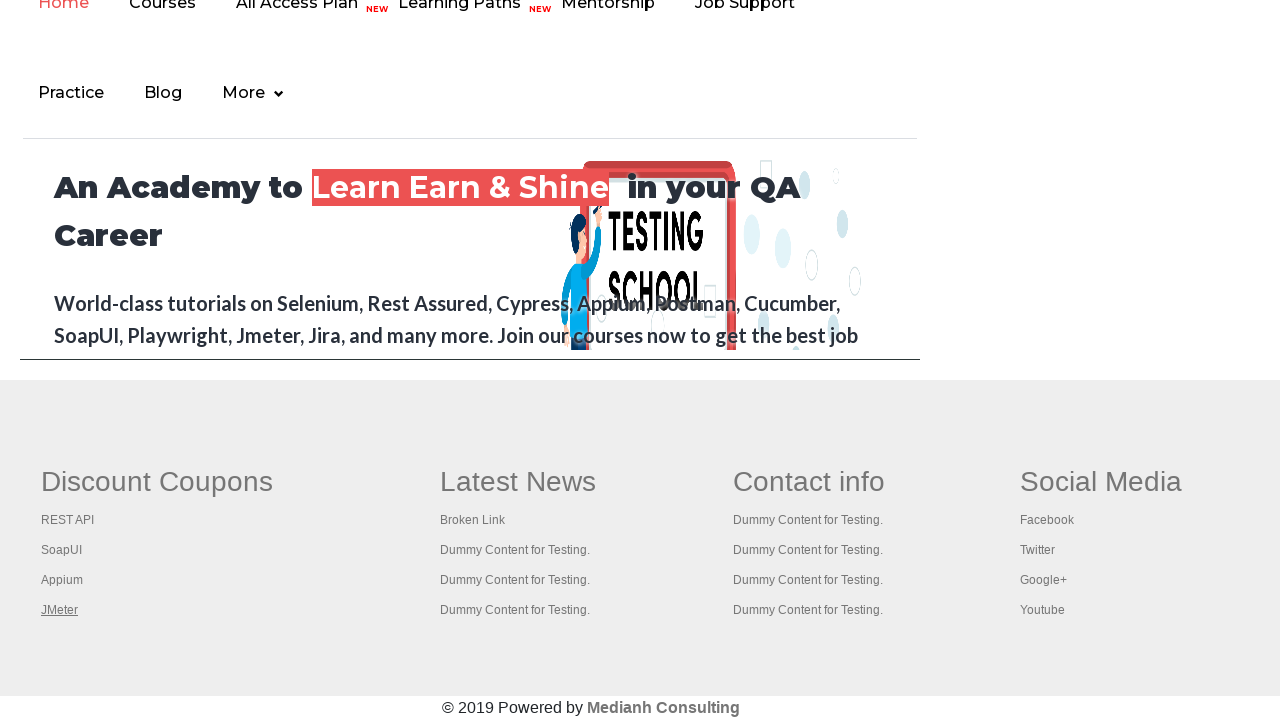

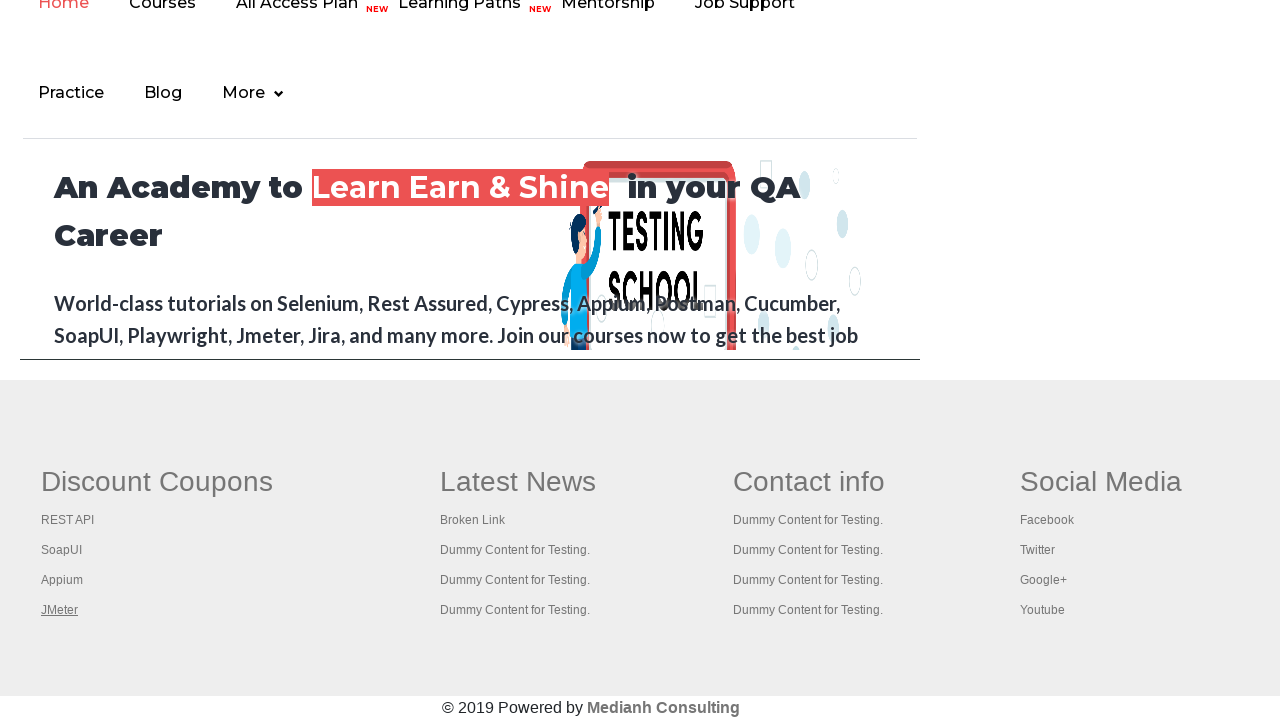